Tests the radio button functionality on the Goibibo flights page by checking if a radio button is displayed, enabled, and can be selected

Starting URL: https://www.goibibo.com/flights/flights-from-hyderabad/

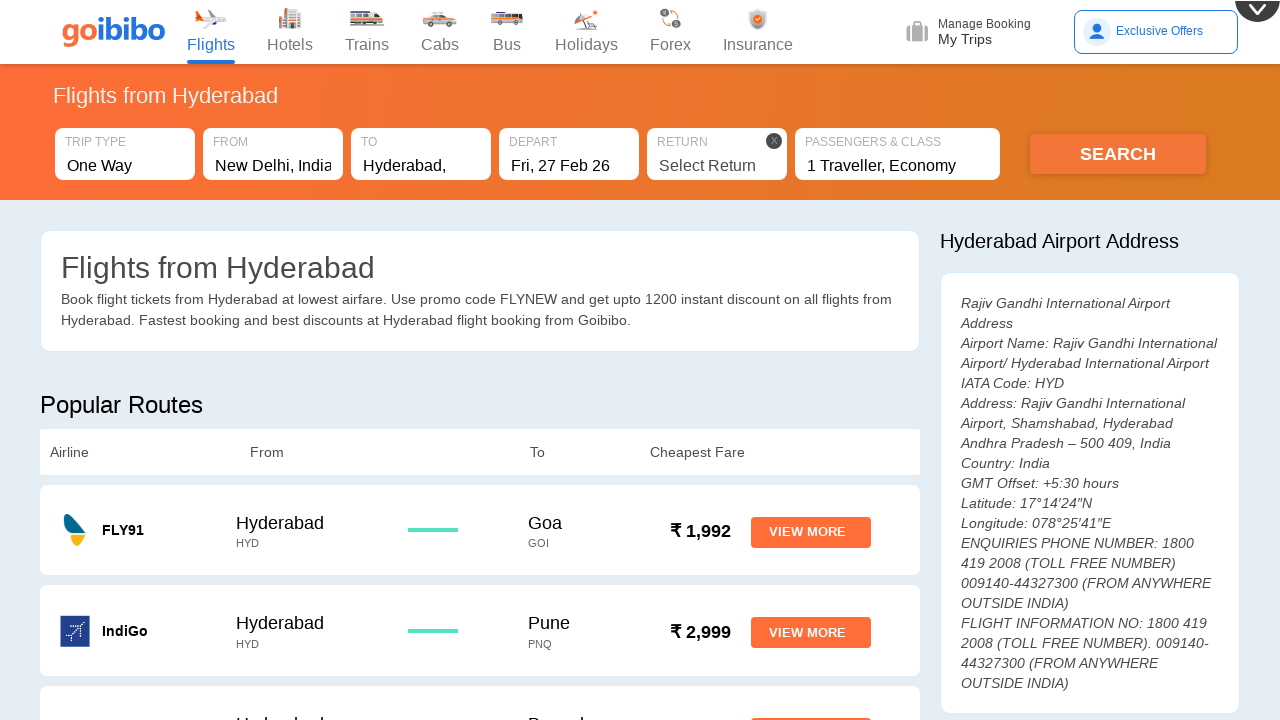

Waited 2 seconds for page to load
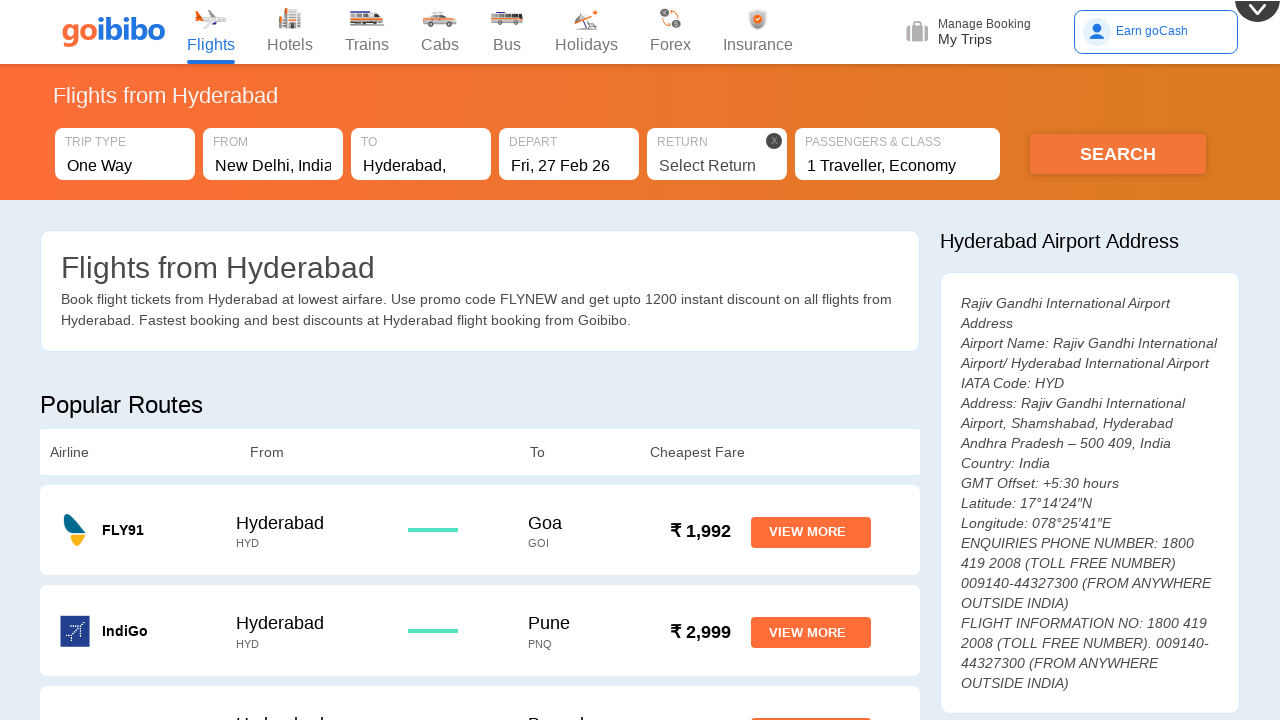

Located the second radio button element on Goibibo flights page
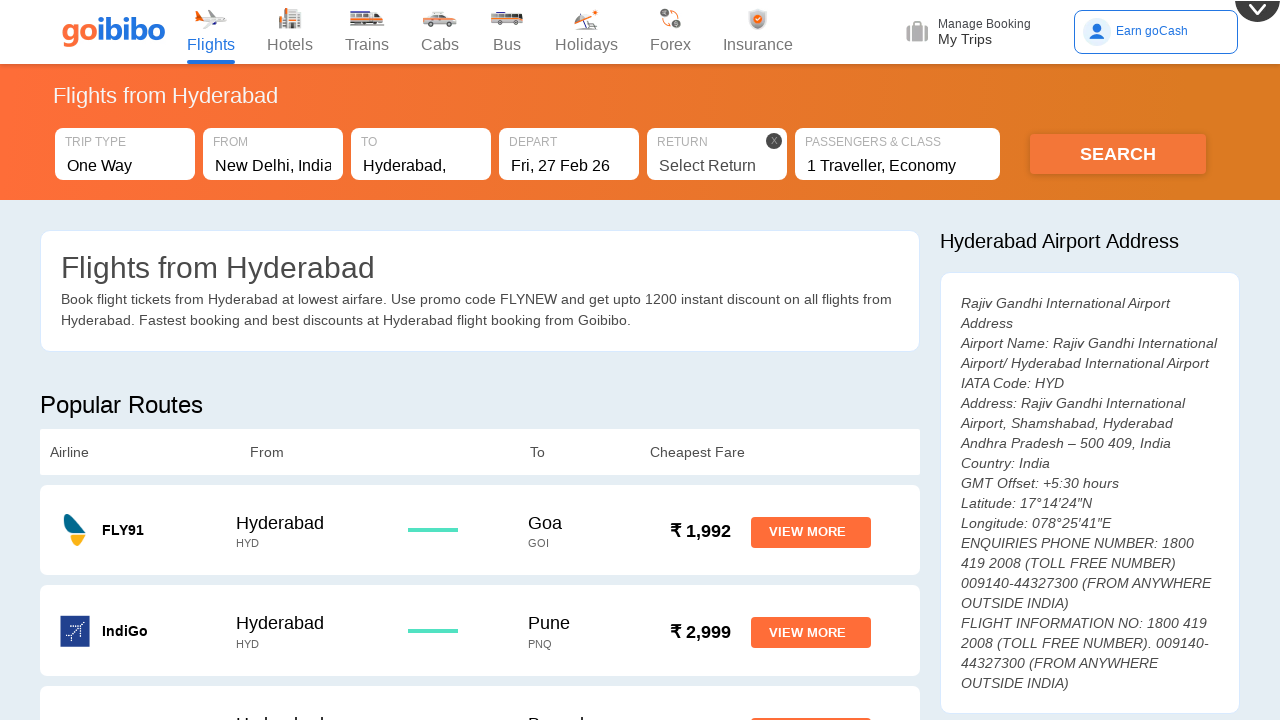

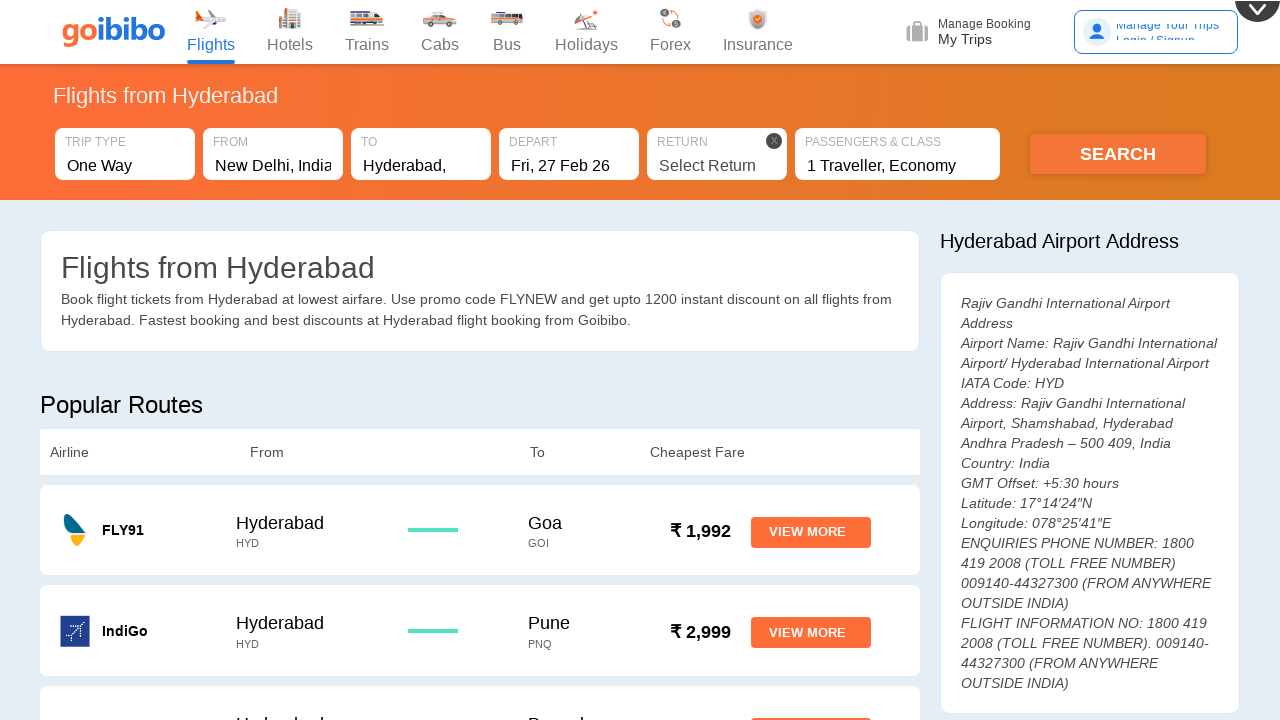